Navigates to Lowes.com search results page for "garage hooks" sorted by best seller and waits for the page content to load.

Starting URL: https://www.lowes.com/search?searchTerm=garage%20hooks&sortOption=bestSeller

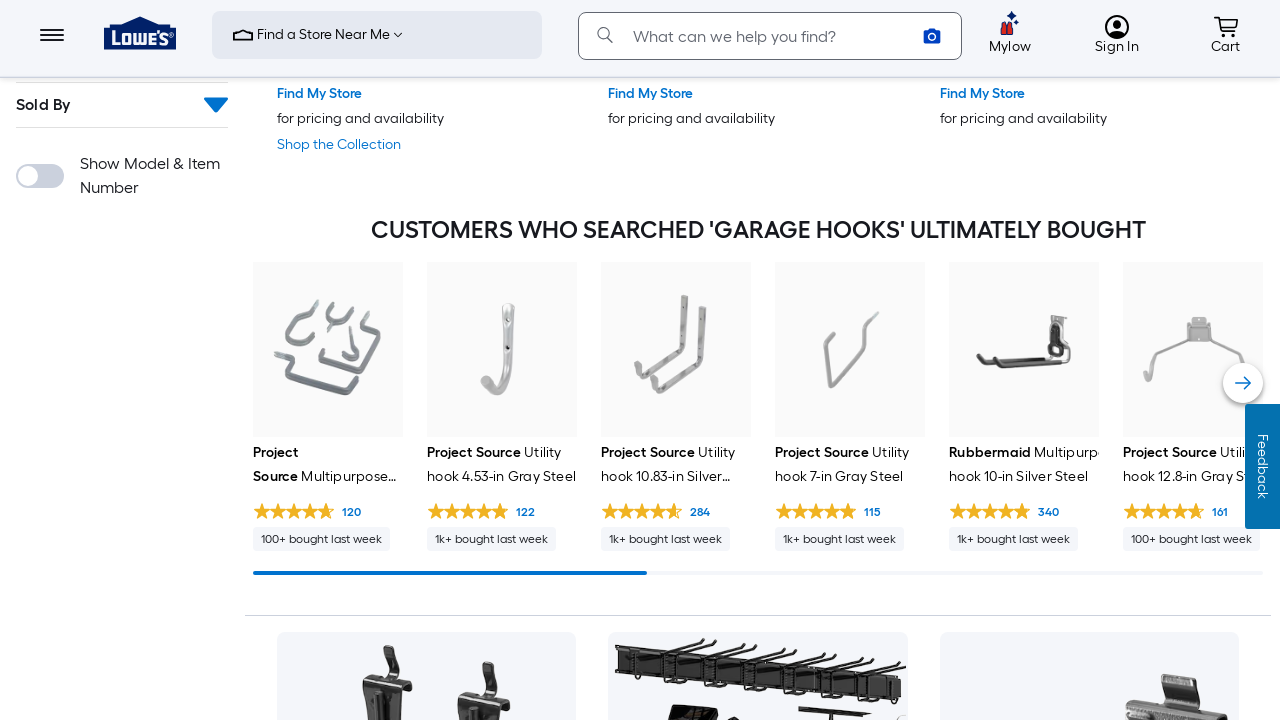

Waited for page DOM to finish loading
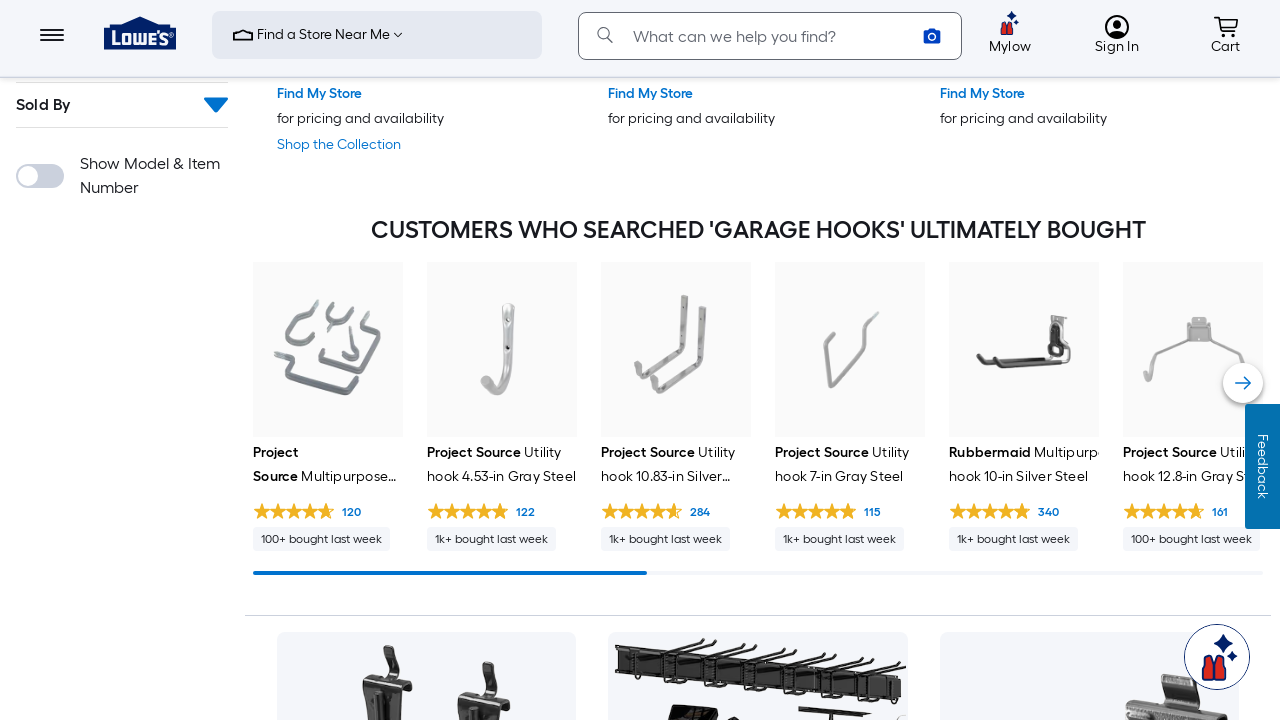

Waited 5 seconds for product results to load and become visible
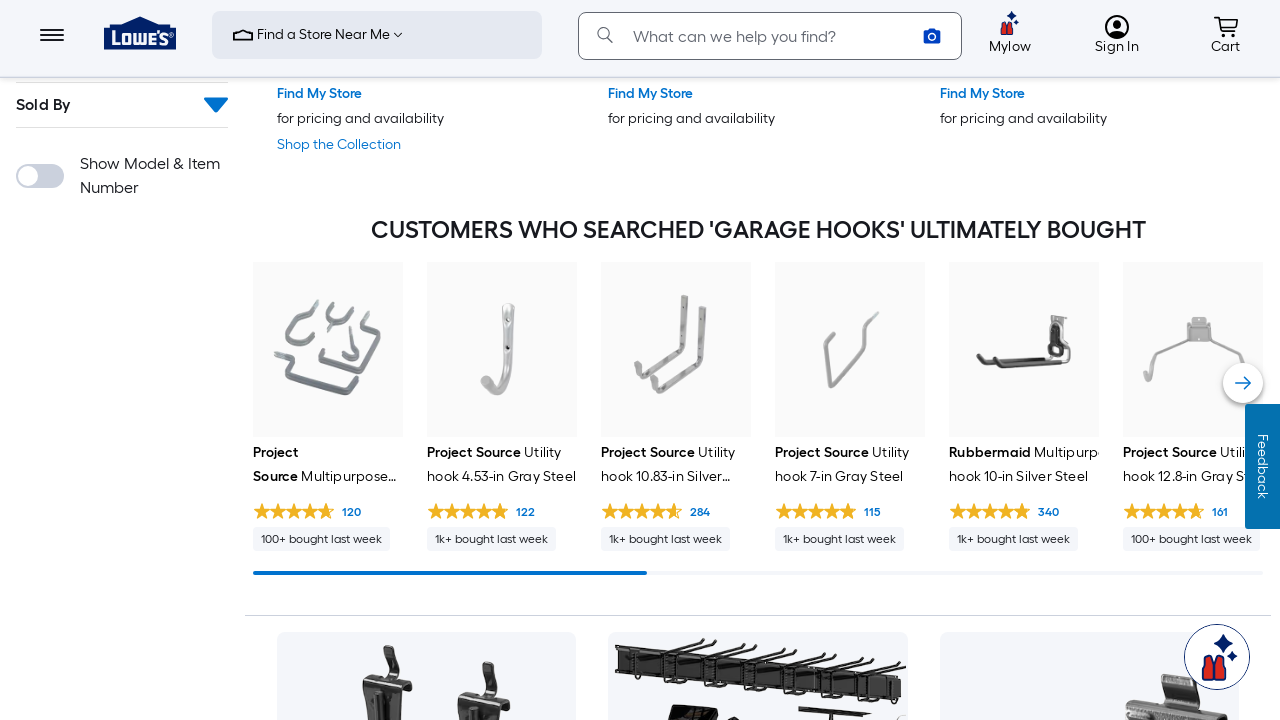

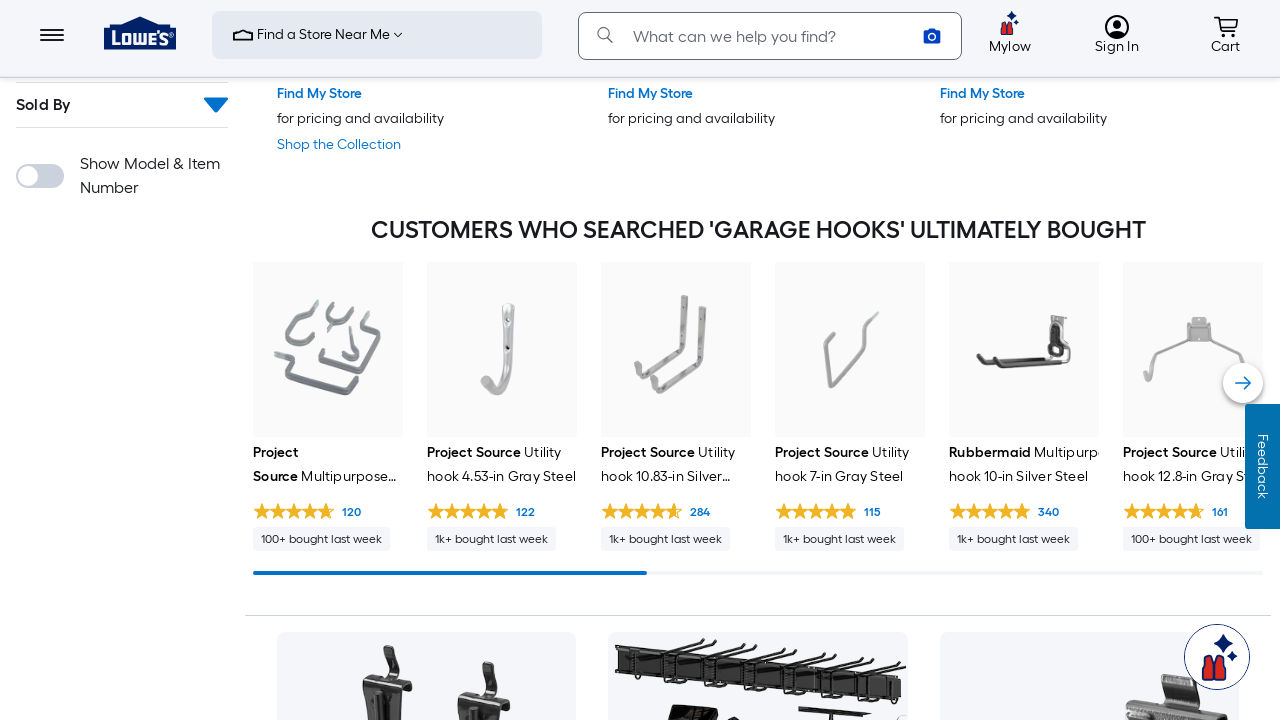